Tests page load delay handling by navigating to a page with intentional delays and clicking a button

Starting URL: http://uitestingplayground.com/loaddelay

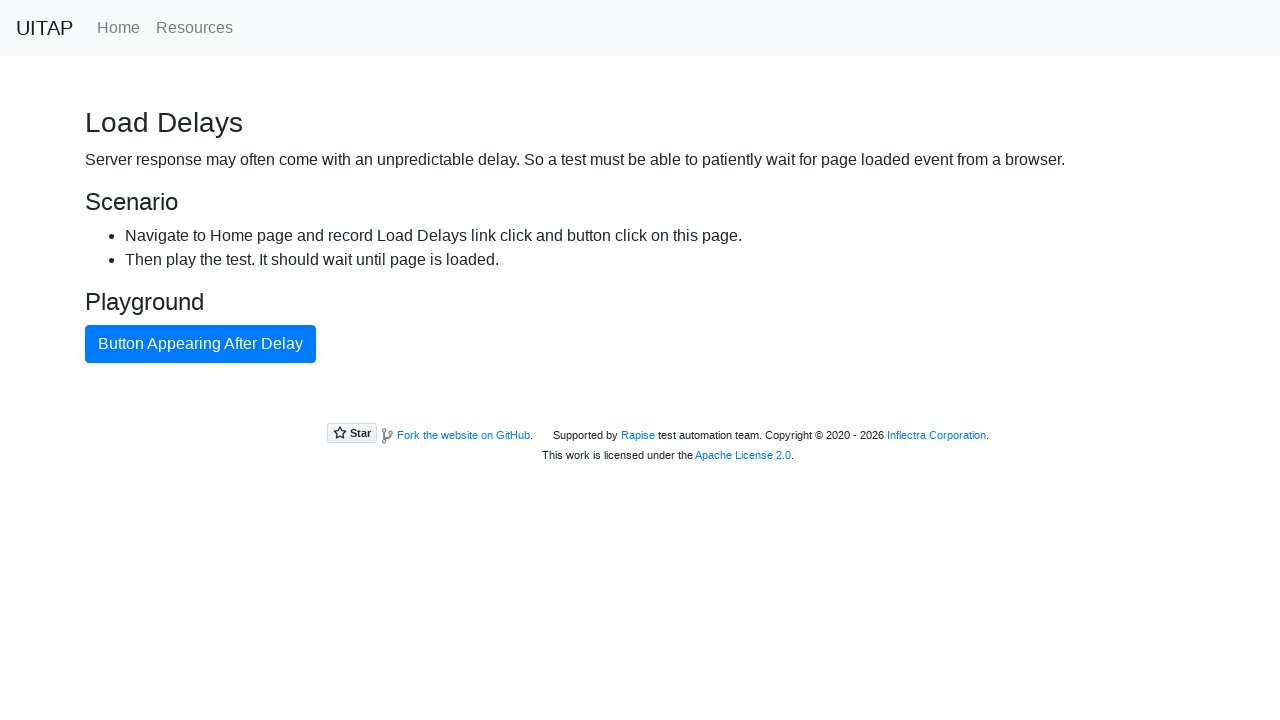

Navigated to Load Delays test page
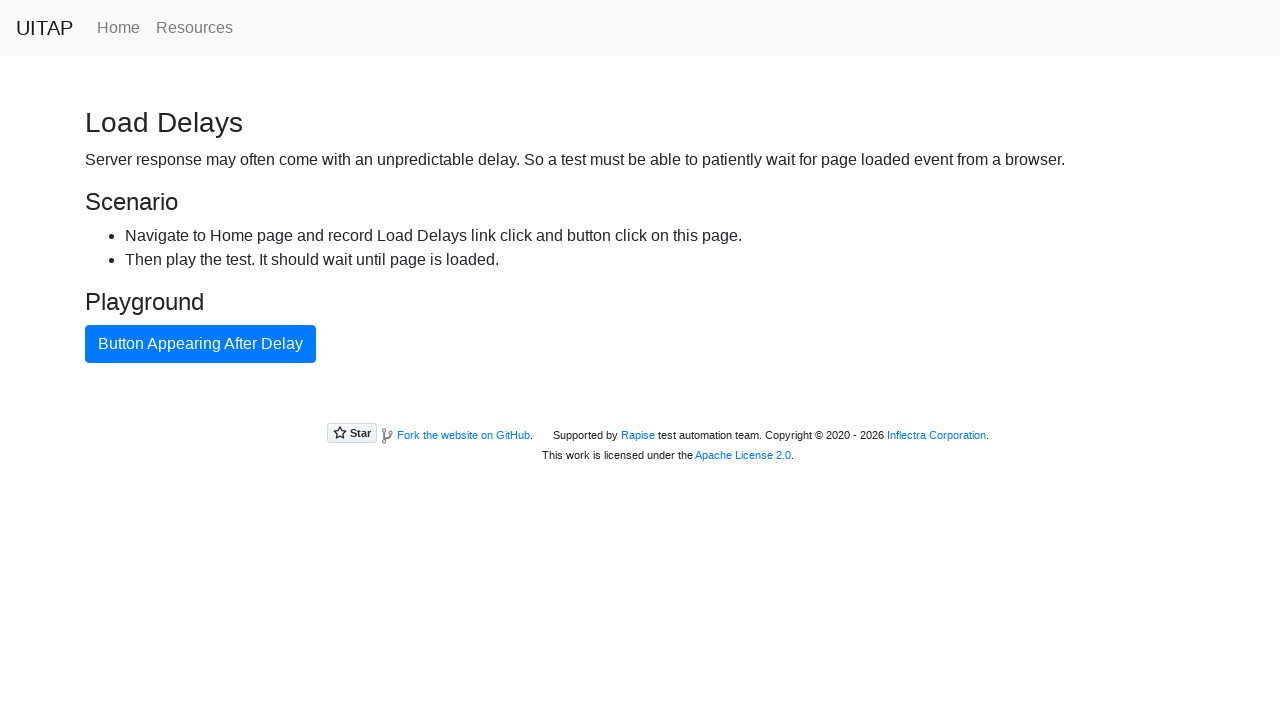

Clicked the primary button after page loaded at (200, 344) on .btn-primary
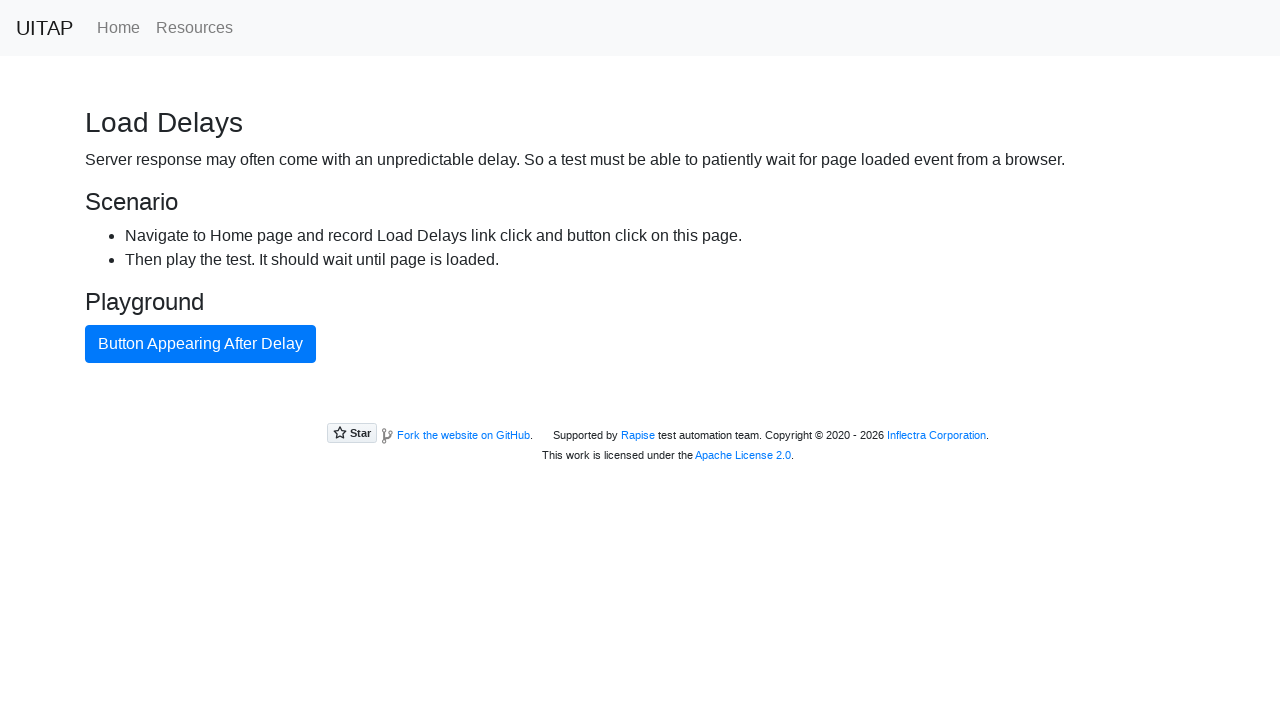

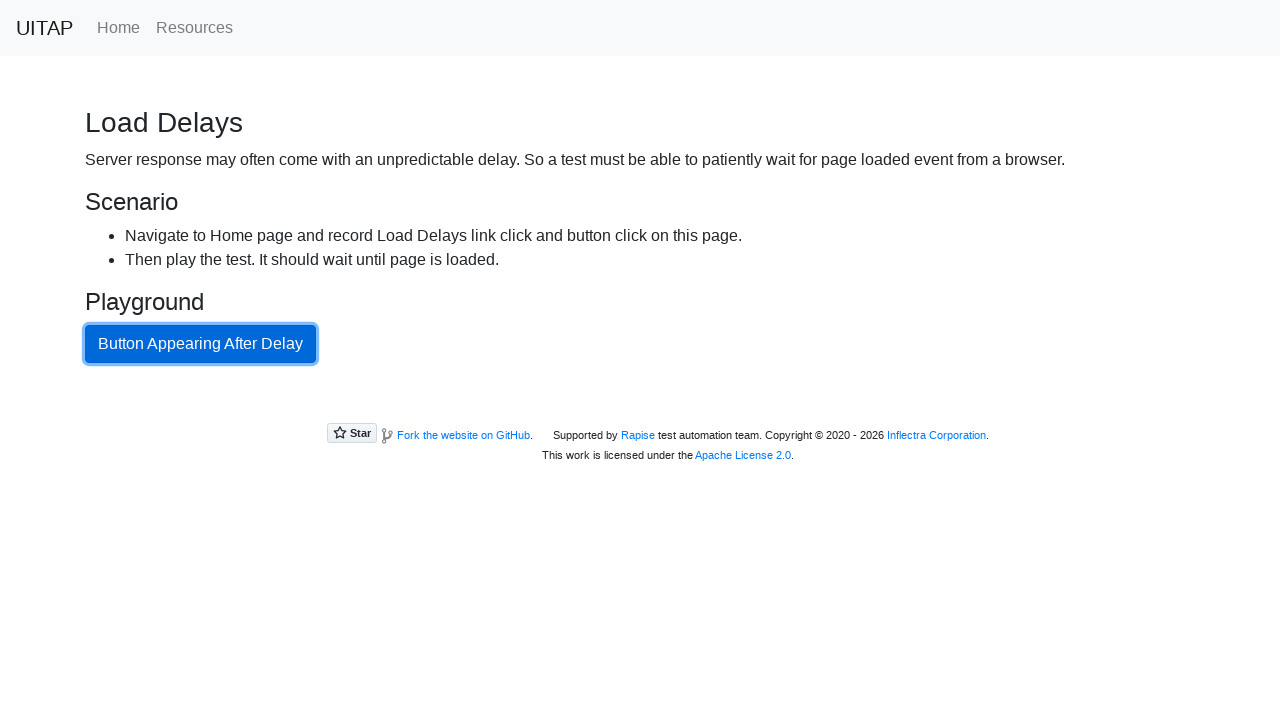